Tests navigation with custom timeout settings by navigating to a GitHub repository and performing back, forward, and reload operations.

Starting URL: https://github.com/hardkoded/puppeteer-sharp

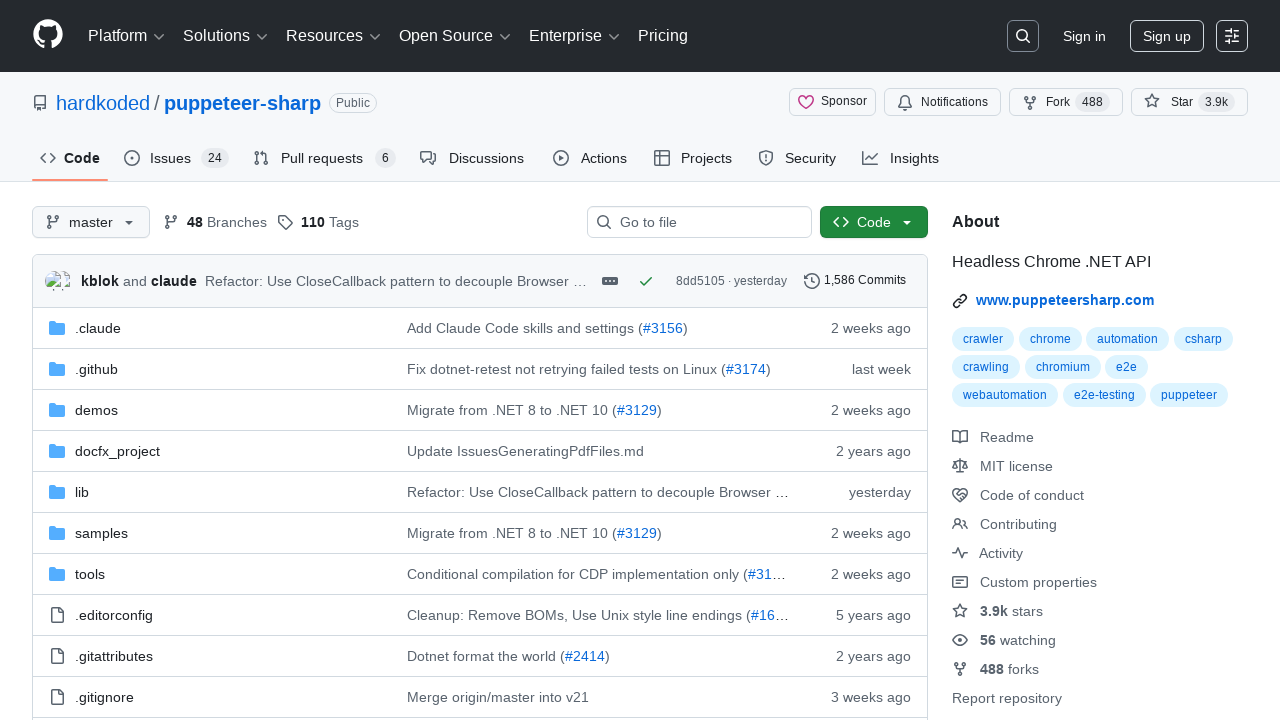

Navigated back with 30 second timeout
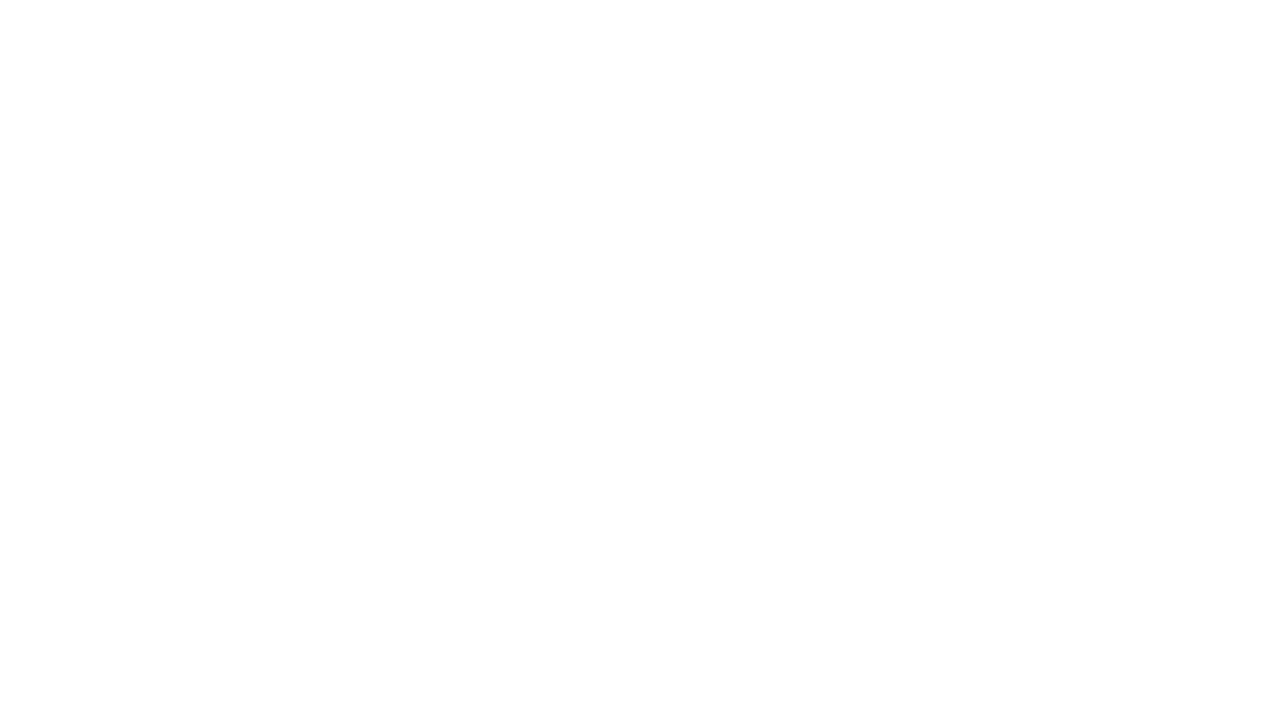

Navigated forward with 30 second timeout
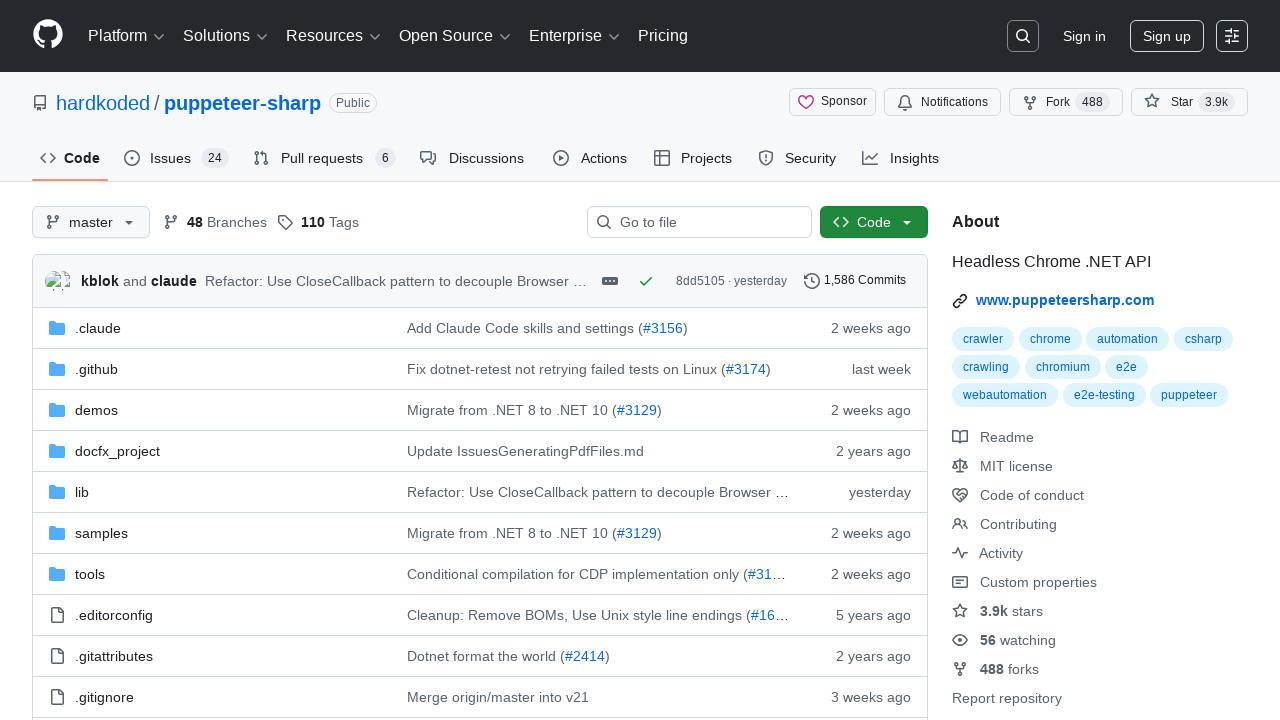

Reloaded page with 30 second timeout
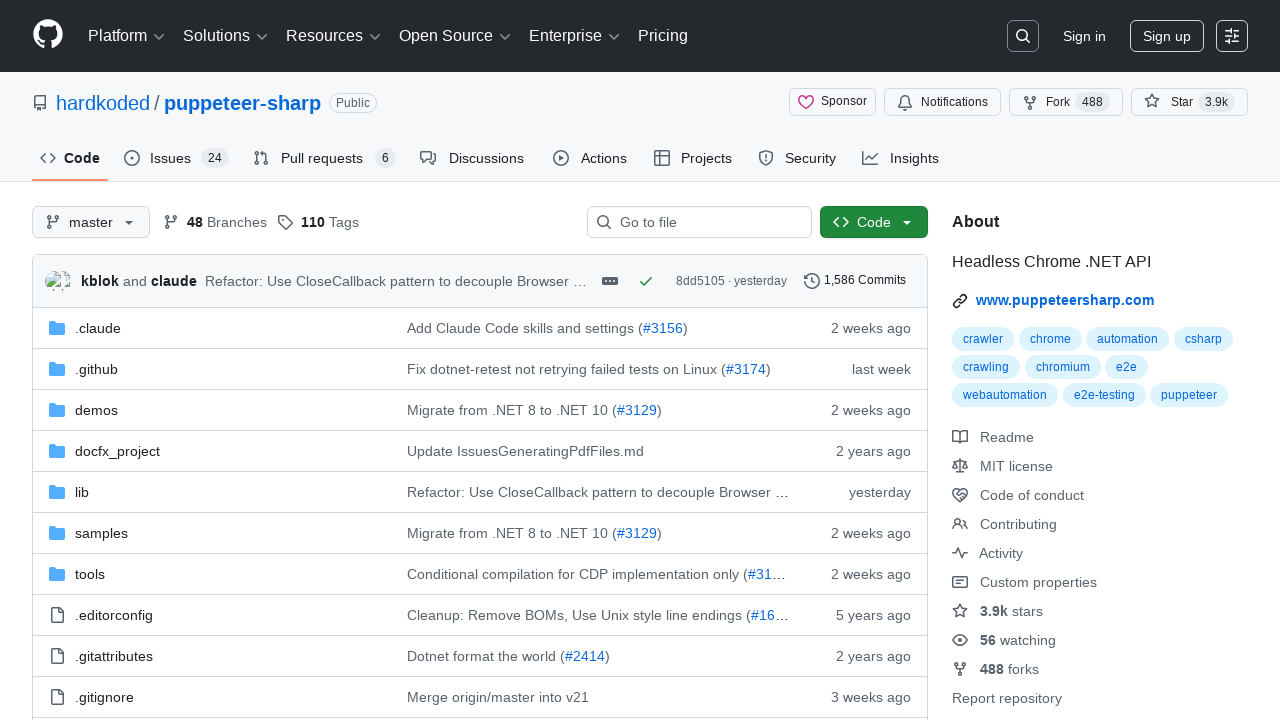

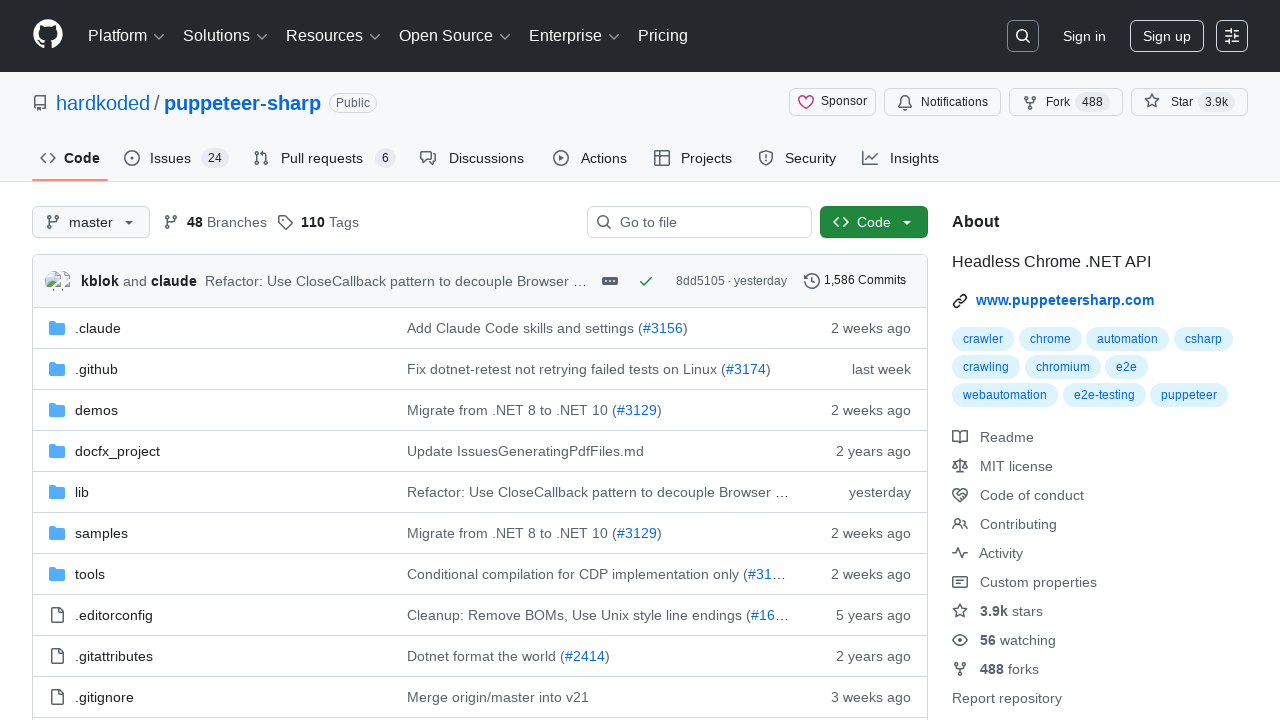